Tests displaying jQuery Growl notification messages on a page by injecting jQuery and jQuery Growl libraries via JavaScript, then triggering various notification types (standard, error, notice, warning).

Starting URL: http://the-internet.herokuapp.com/

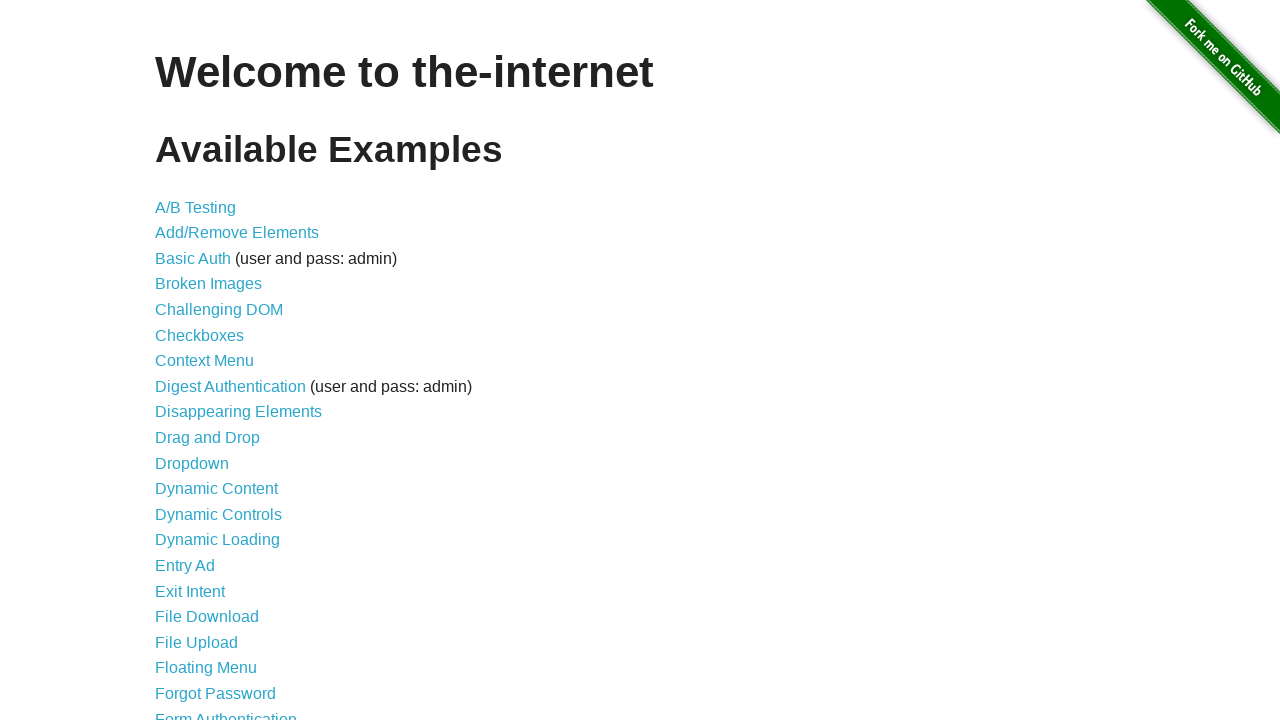

Injected jQuery library into page if not already present
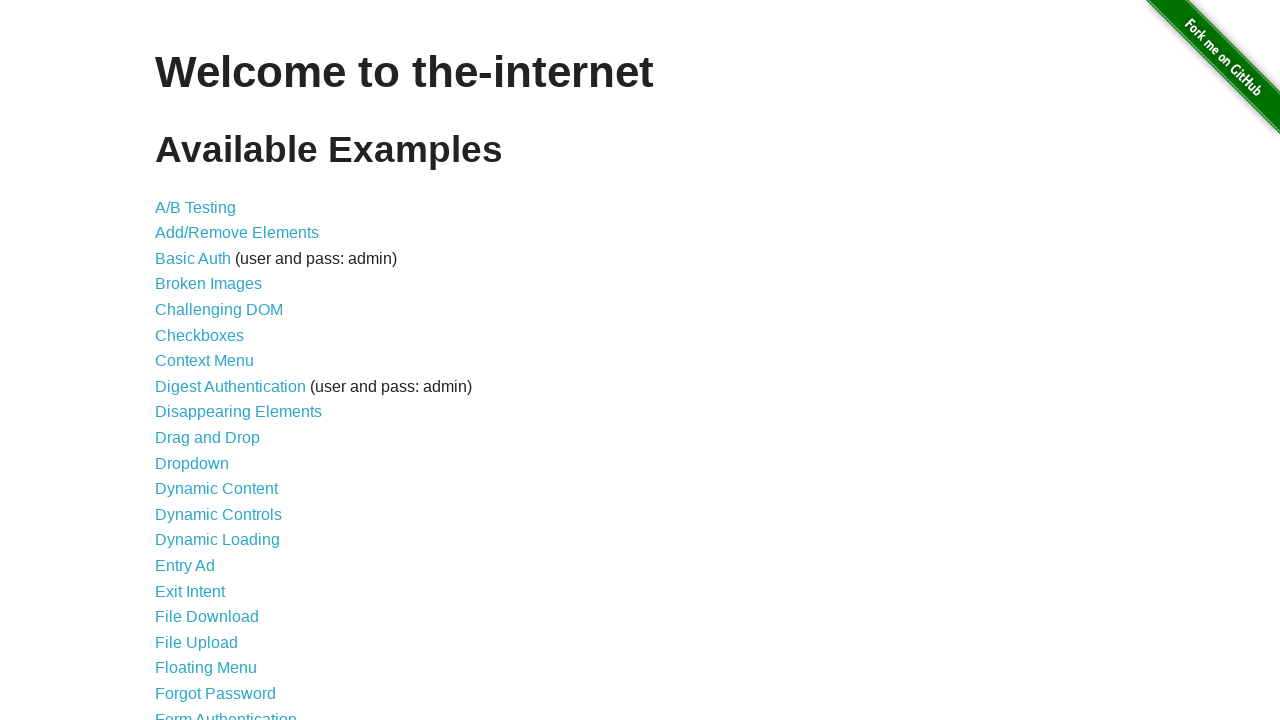

jQuery library loaded and ready
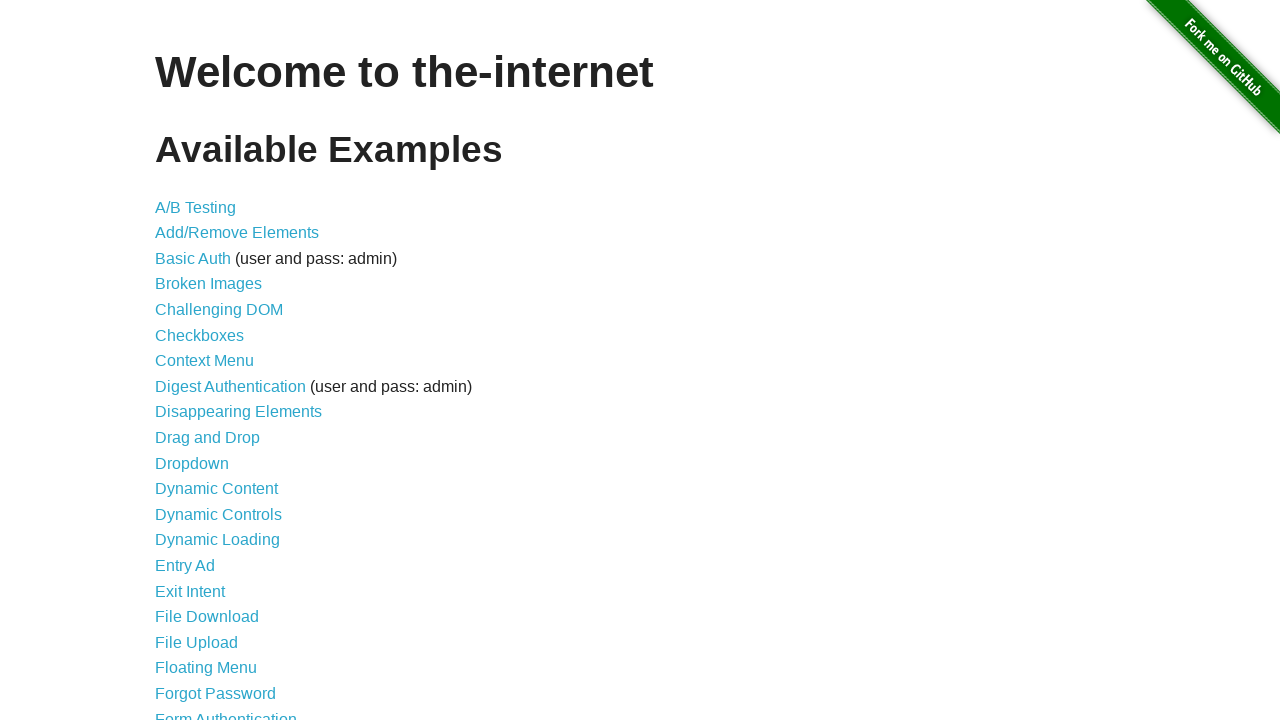

Injected jQuery Growl library script
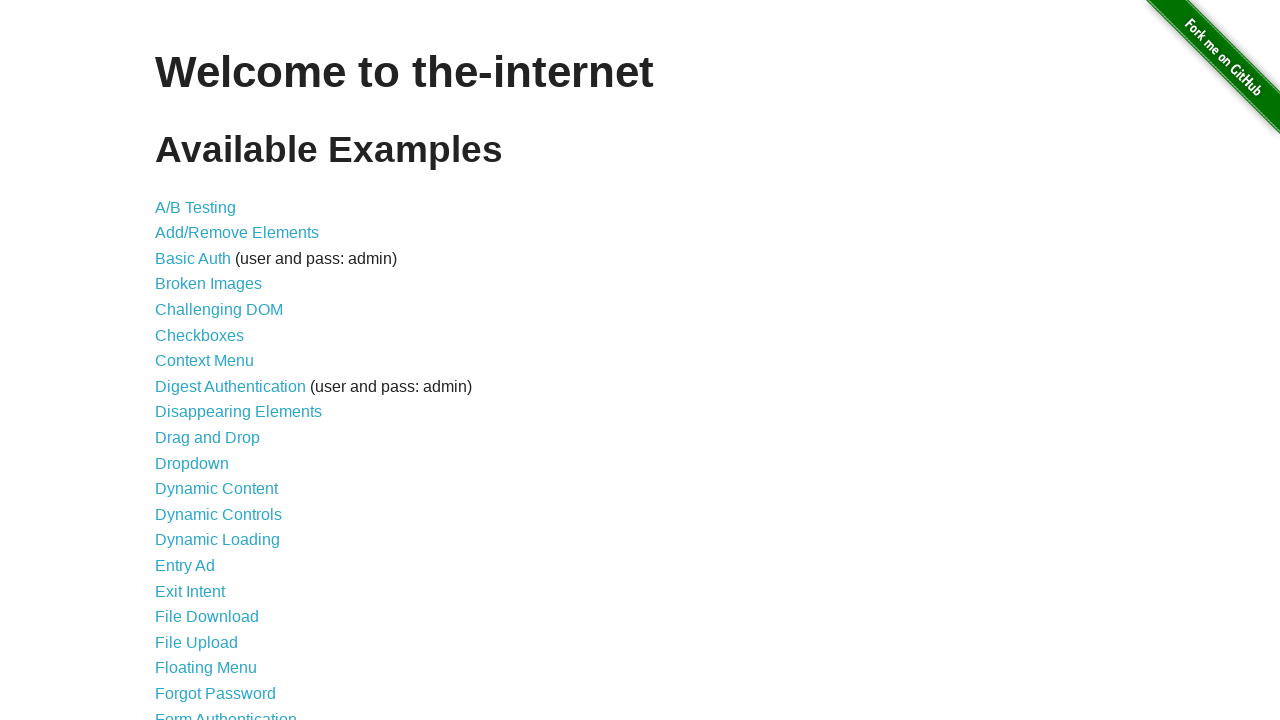

Injected jQuery Growl CSS stylesheet
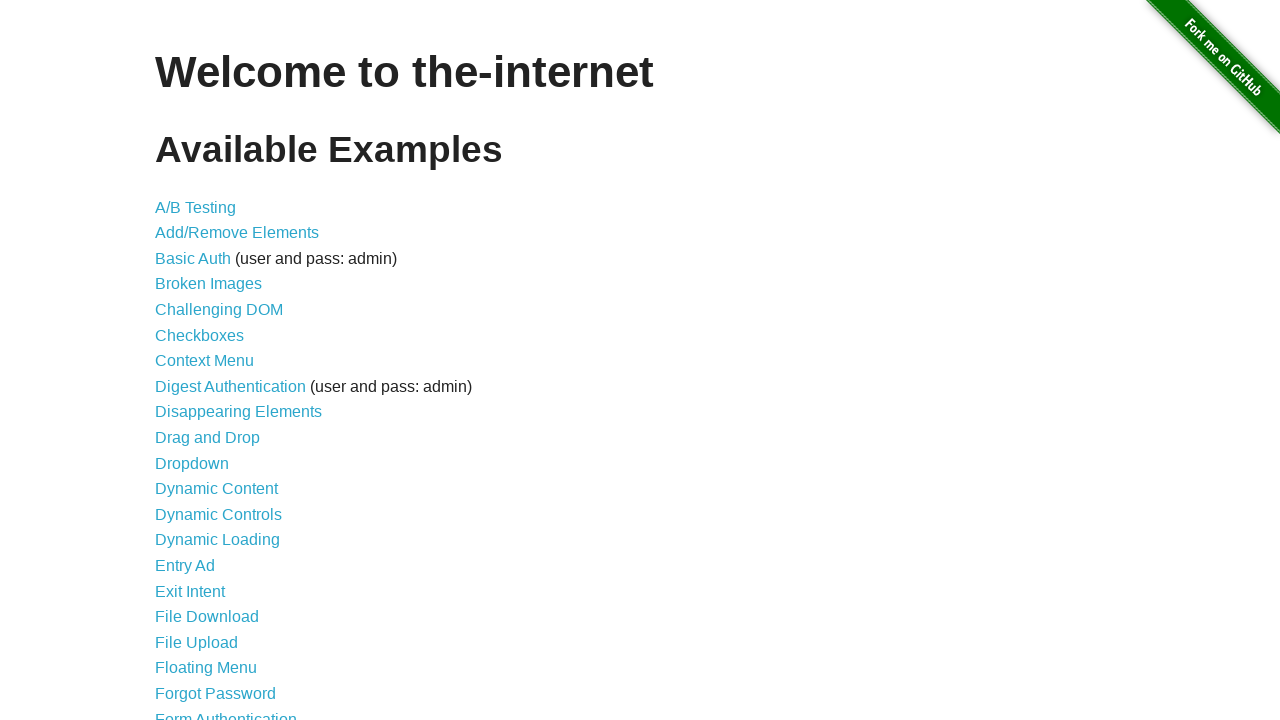

jQuery Growl library loaded and ready
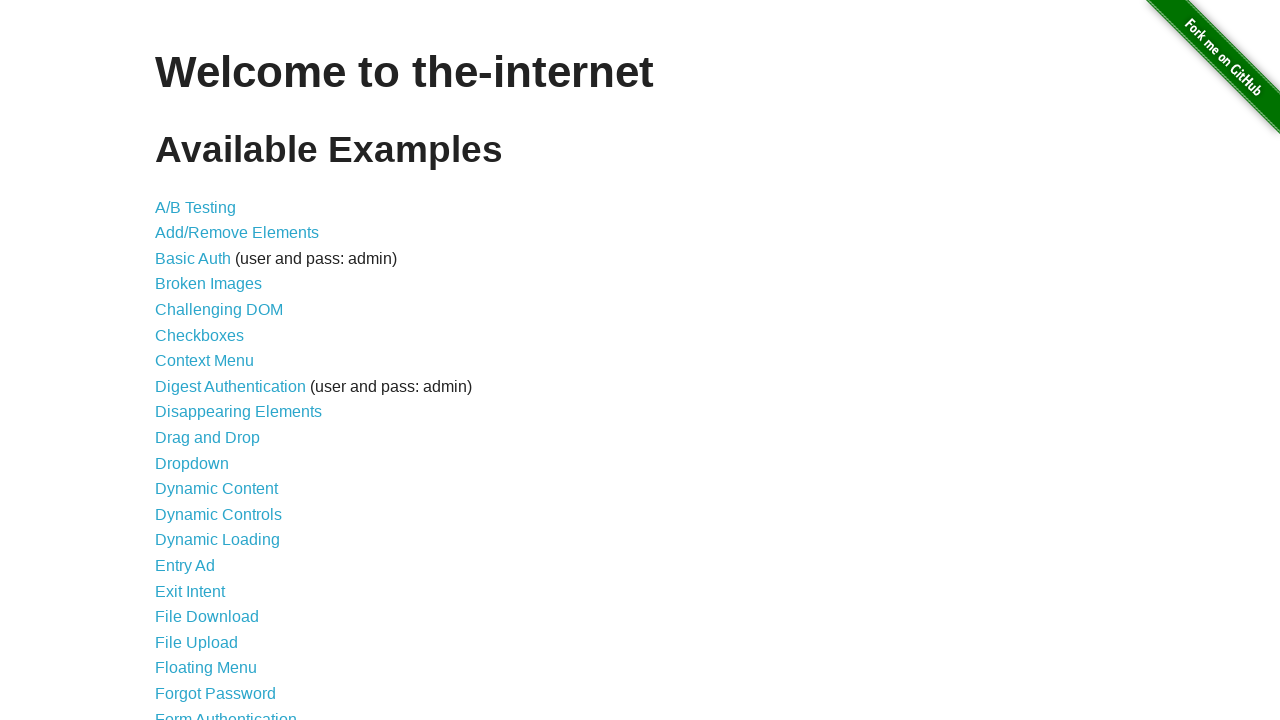

Displayed standard Growl notification with title 'GET' and message '/'
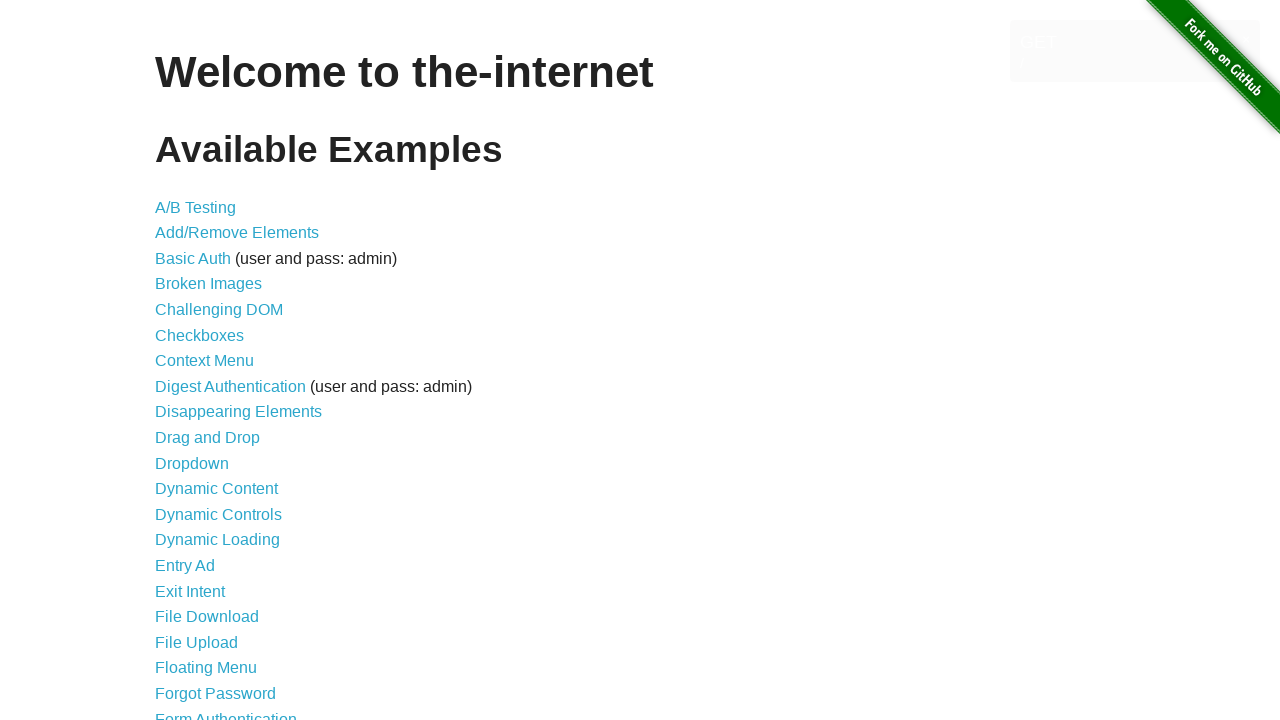

Displayed error Growl notification
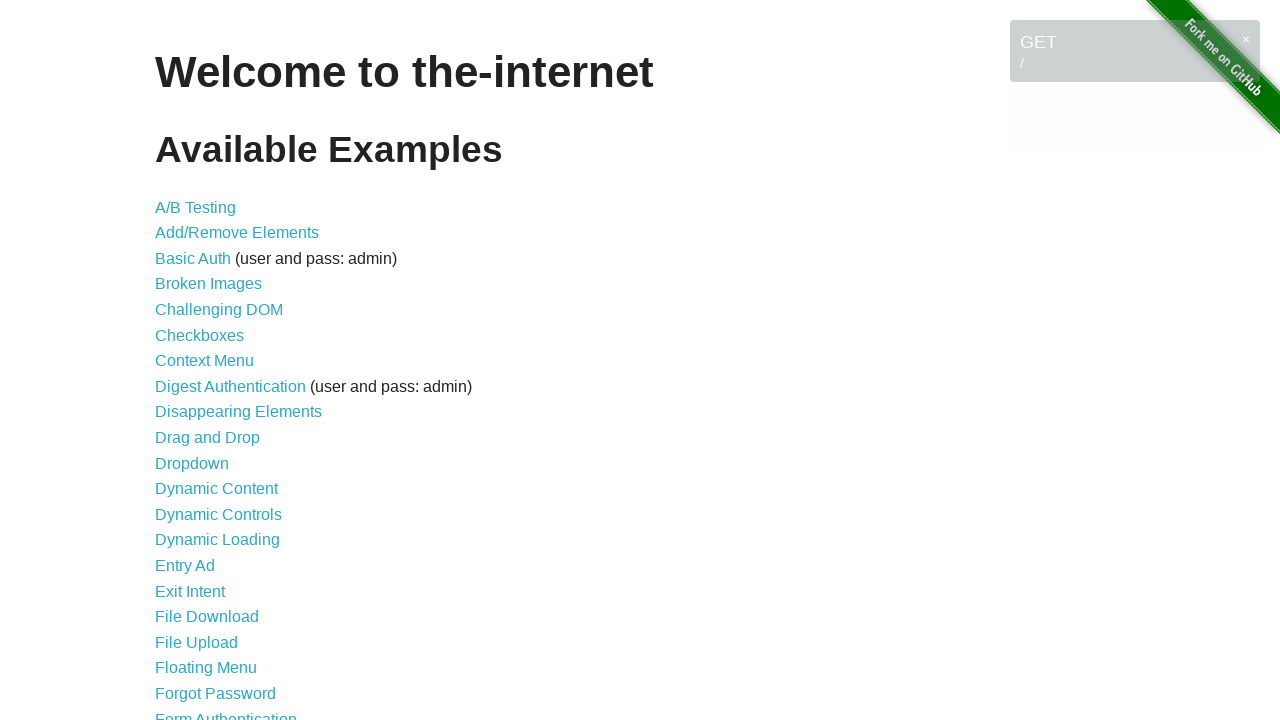

Displayed notice Growl notification
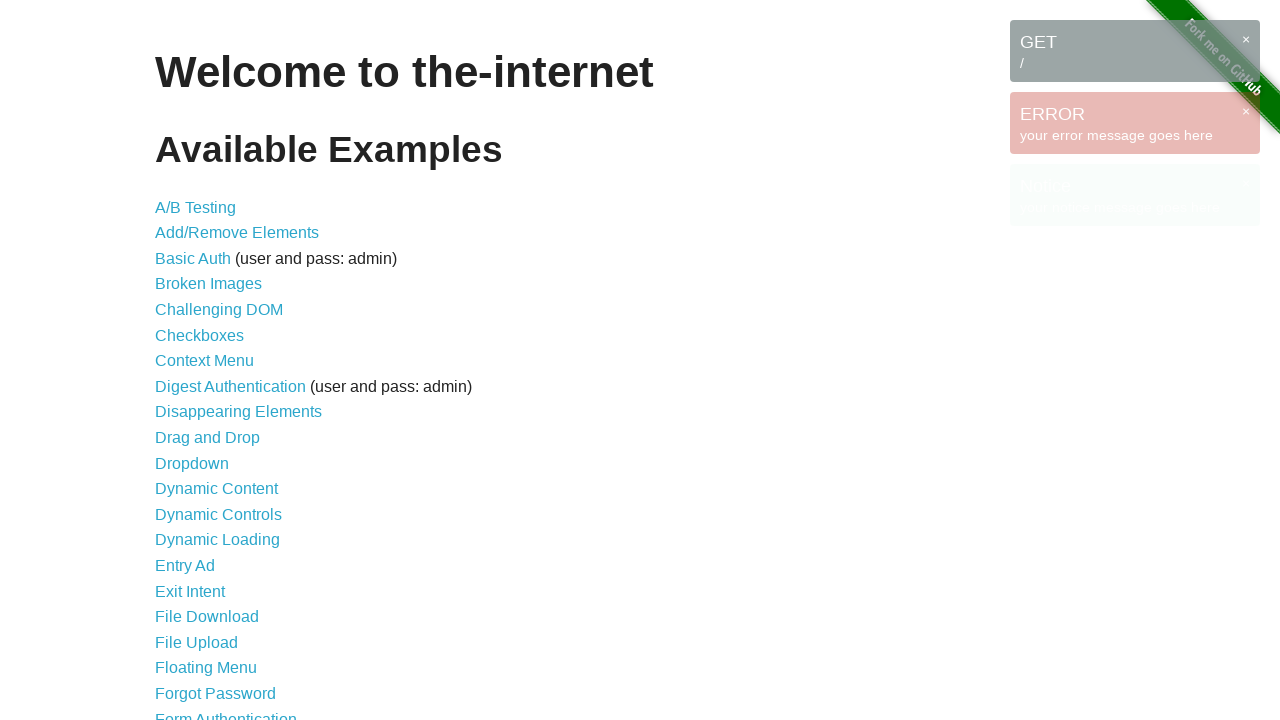

Displayed warning Growl notification
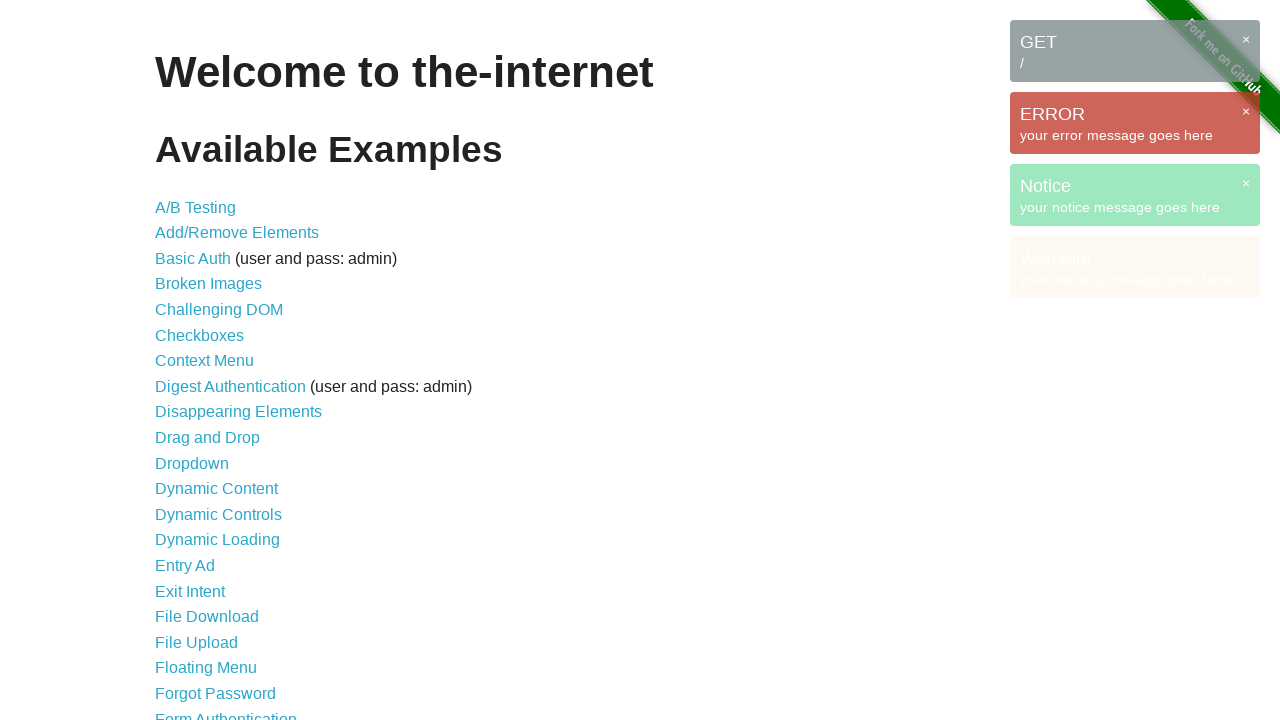

All Growl notification messages appeared on page
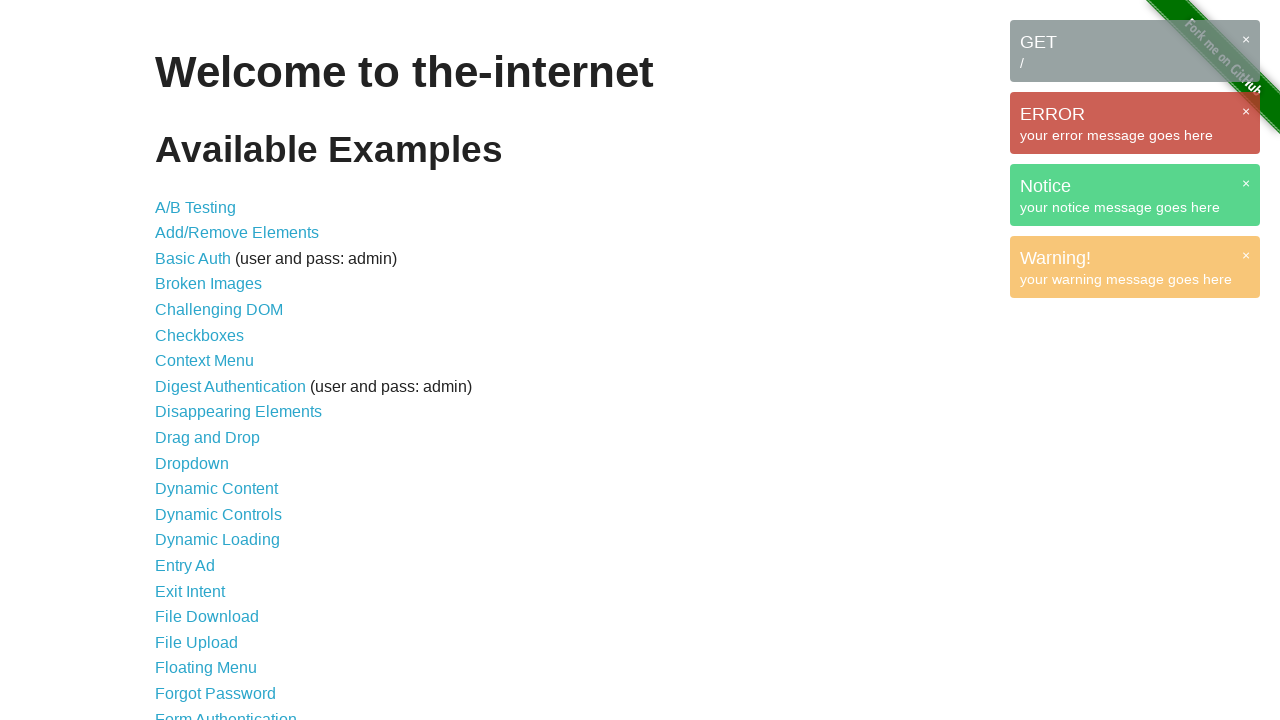

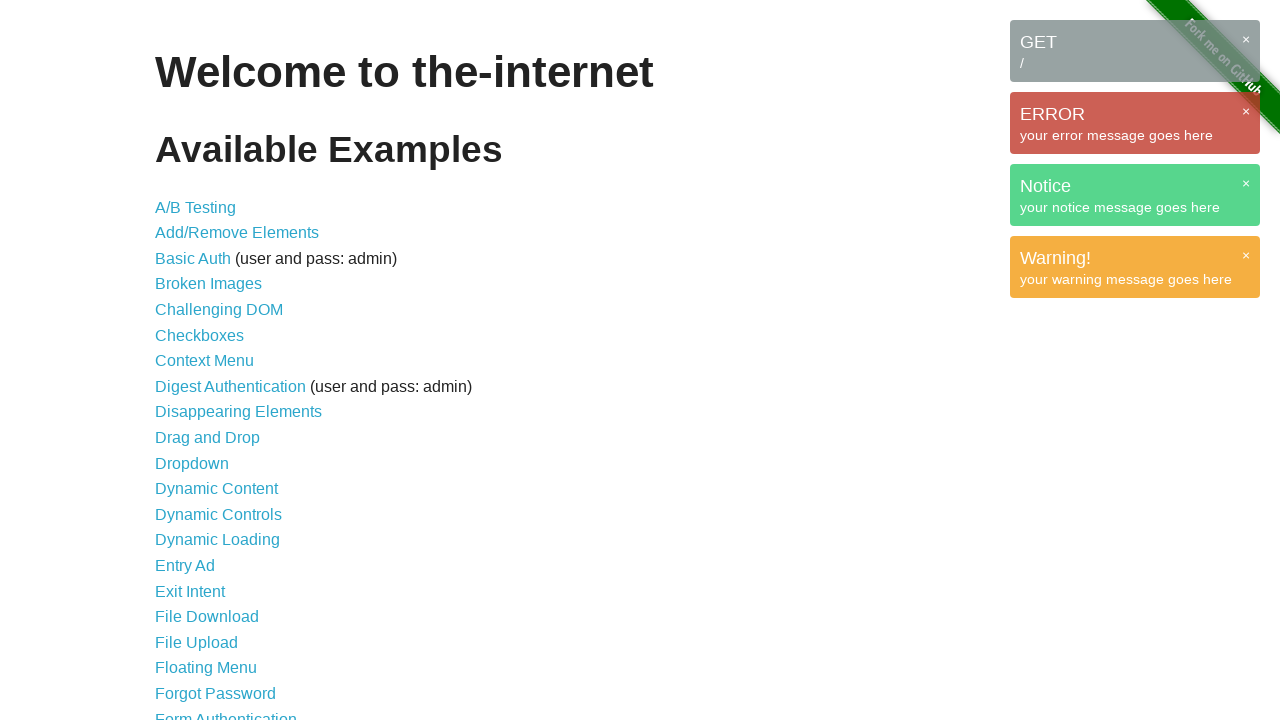